Tests opening a new browser tab by clicking the open tab button

Starting URL: http://www.qaclickacademy.com/practice.php

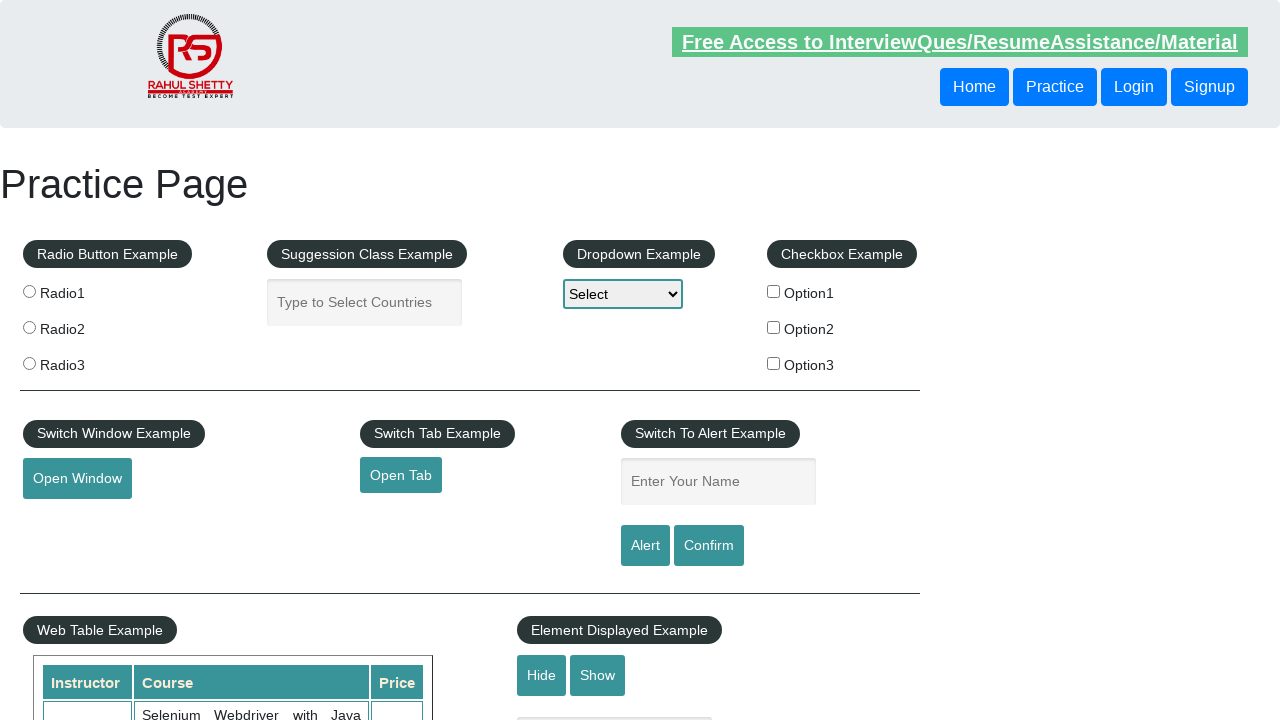

Clicked the open tab button at (401, 475) on #opentab
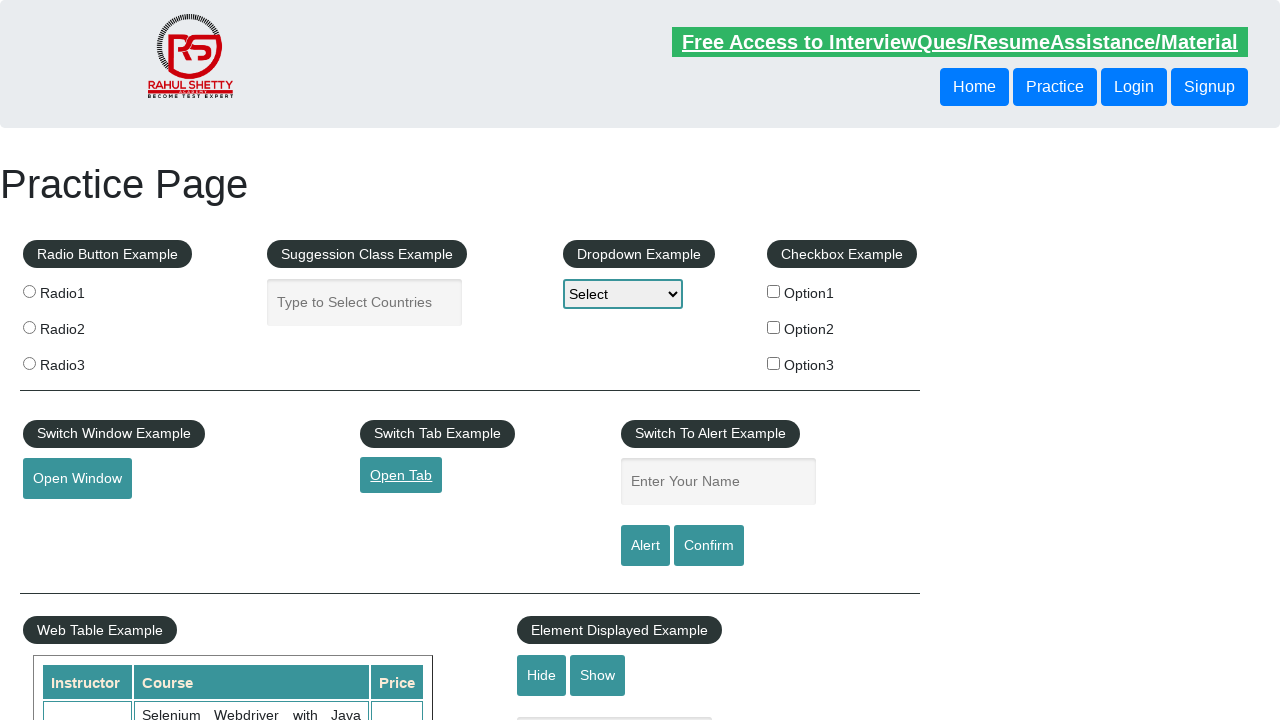

Waited 2000ms for new tab to open
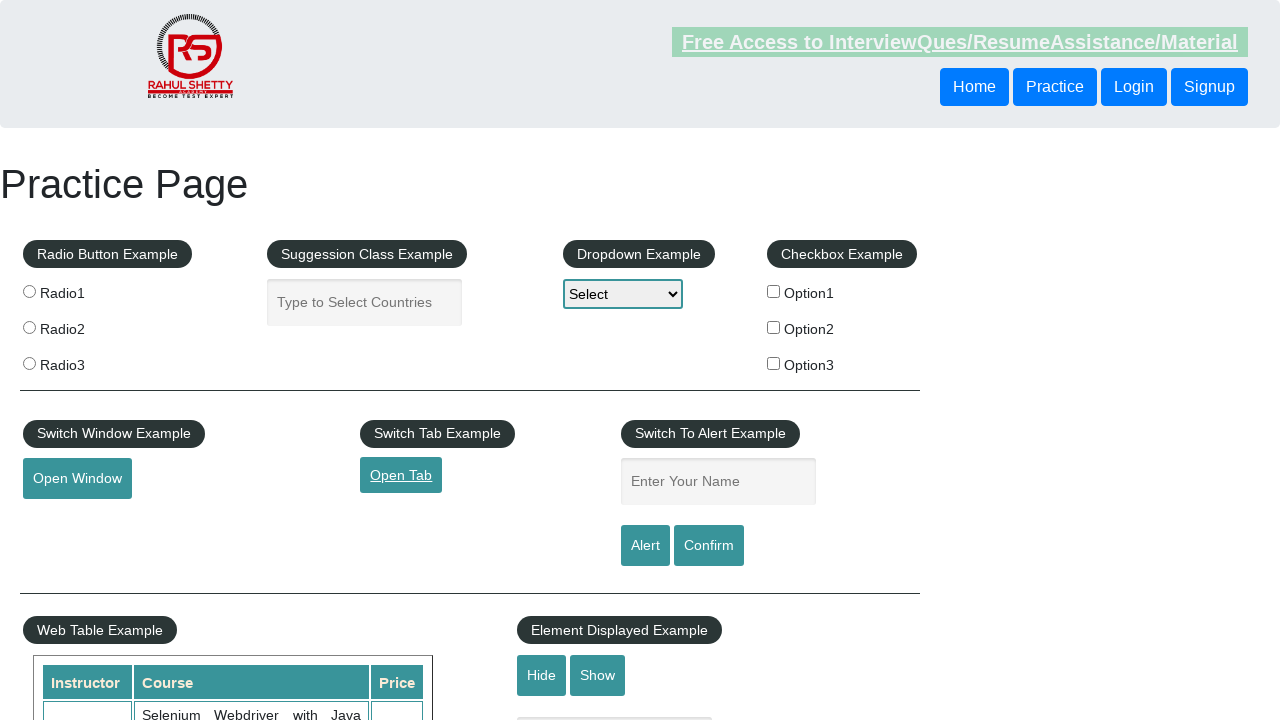

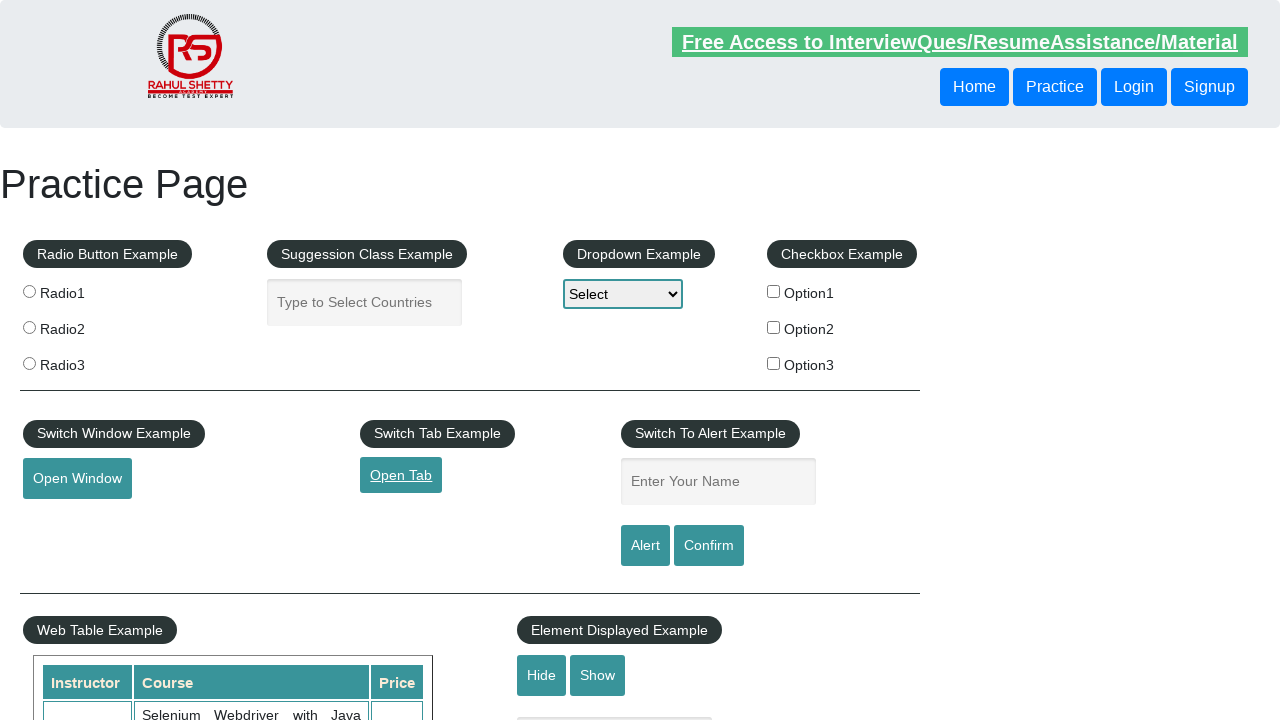